Tests the clickable search button and clear button functionality on YouTube

Starting URL: https://www.youtube.com/

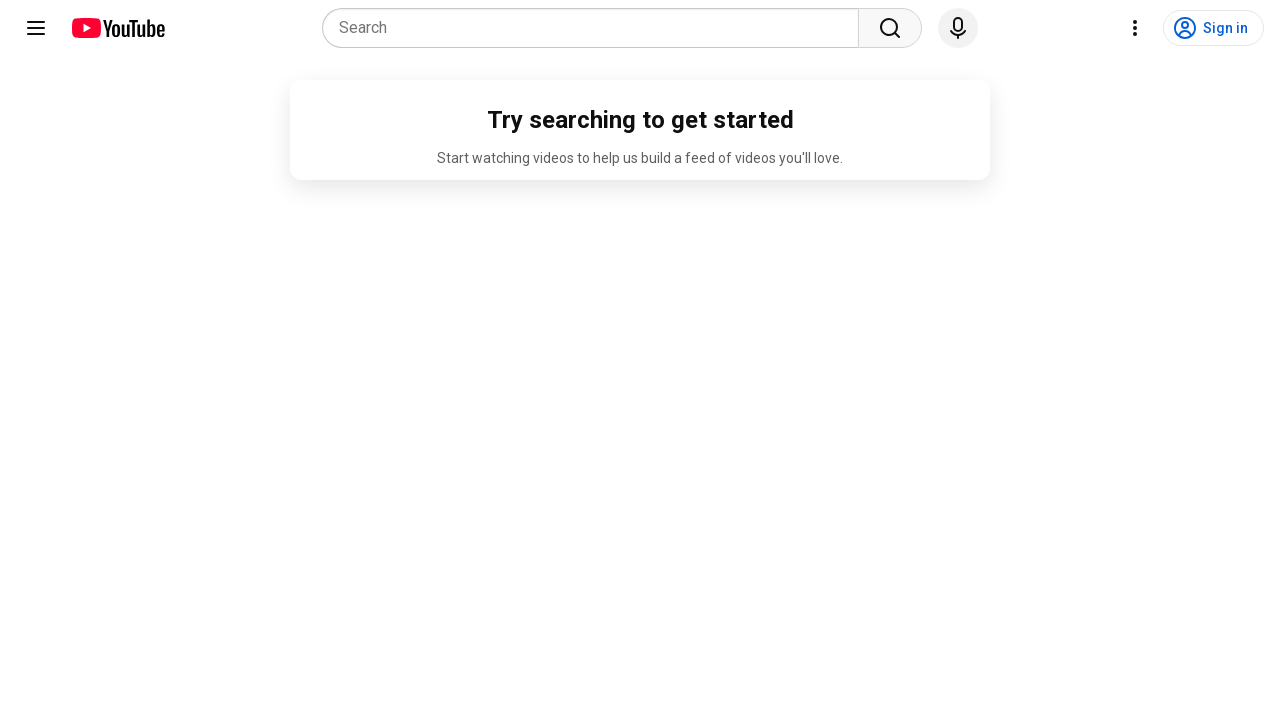

Waited for search box to become visible
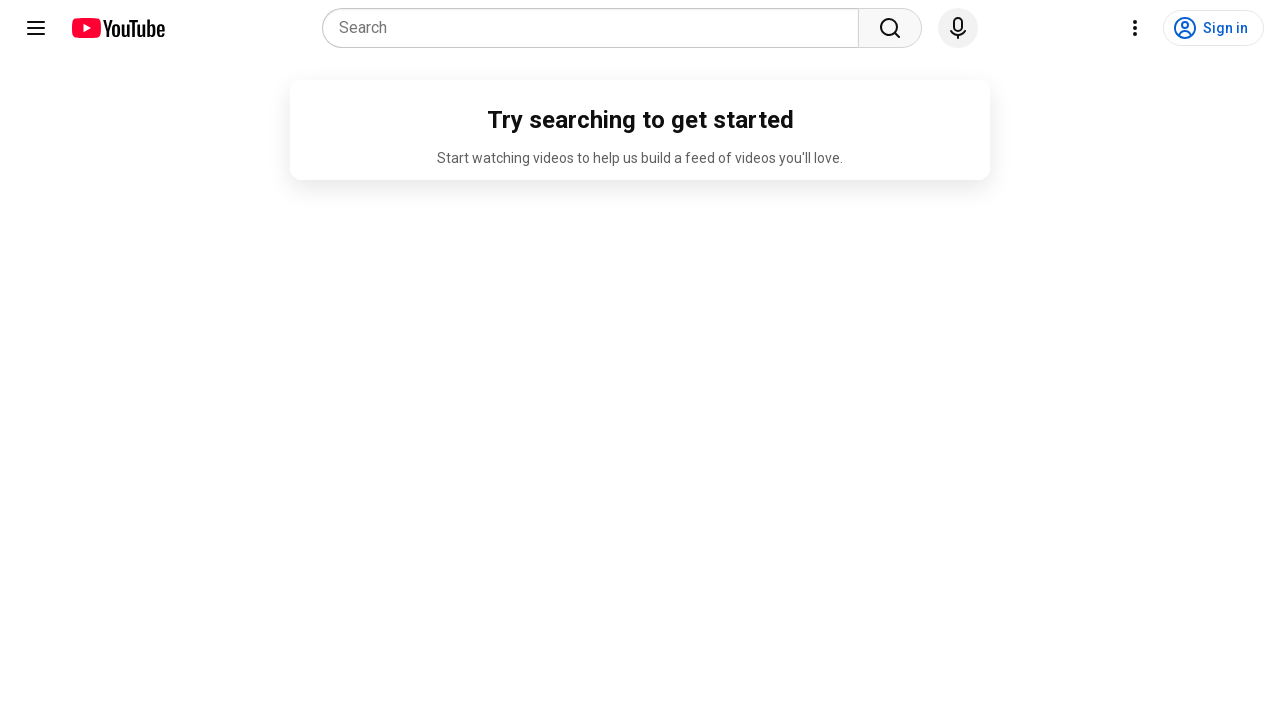

Filled search box with 'Computer Science'
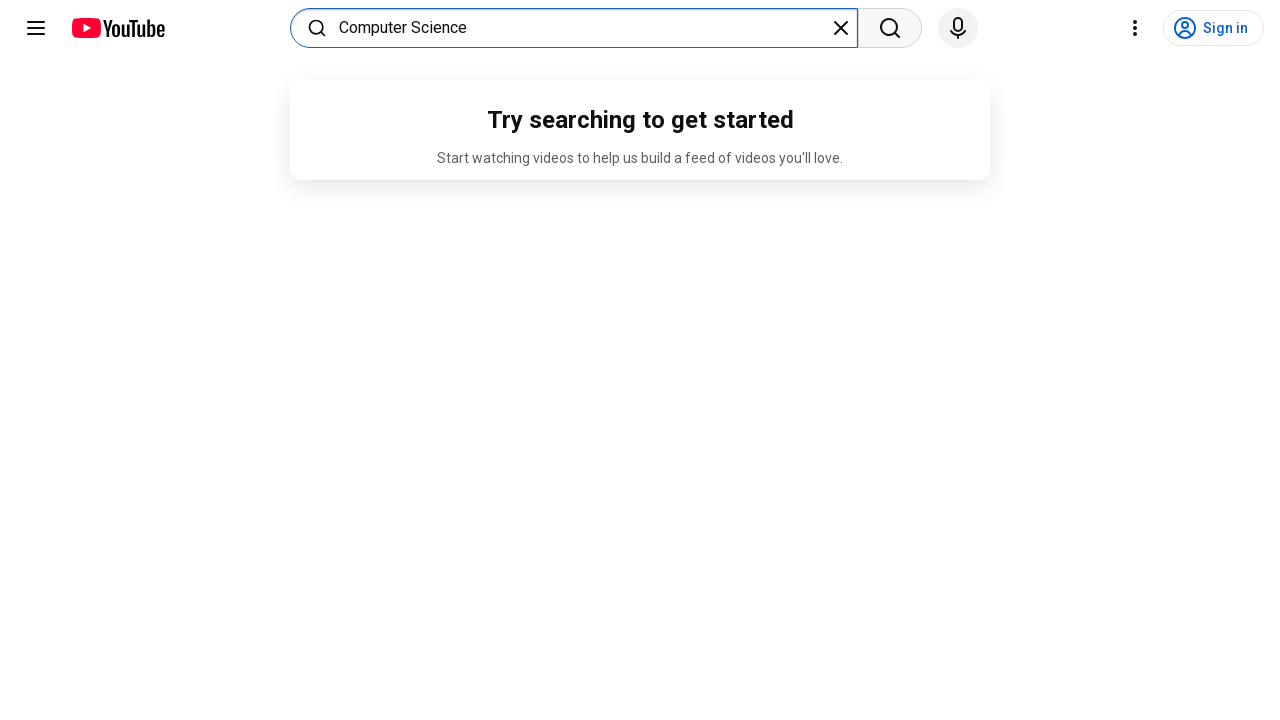

Waited for search button to become visible
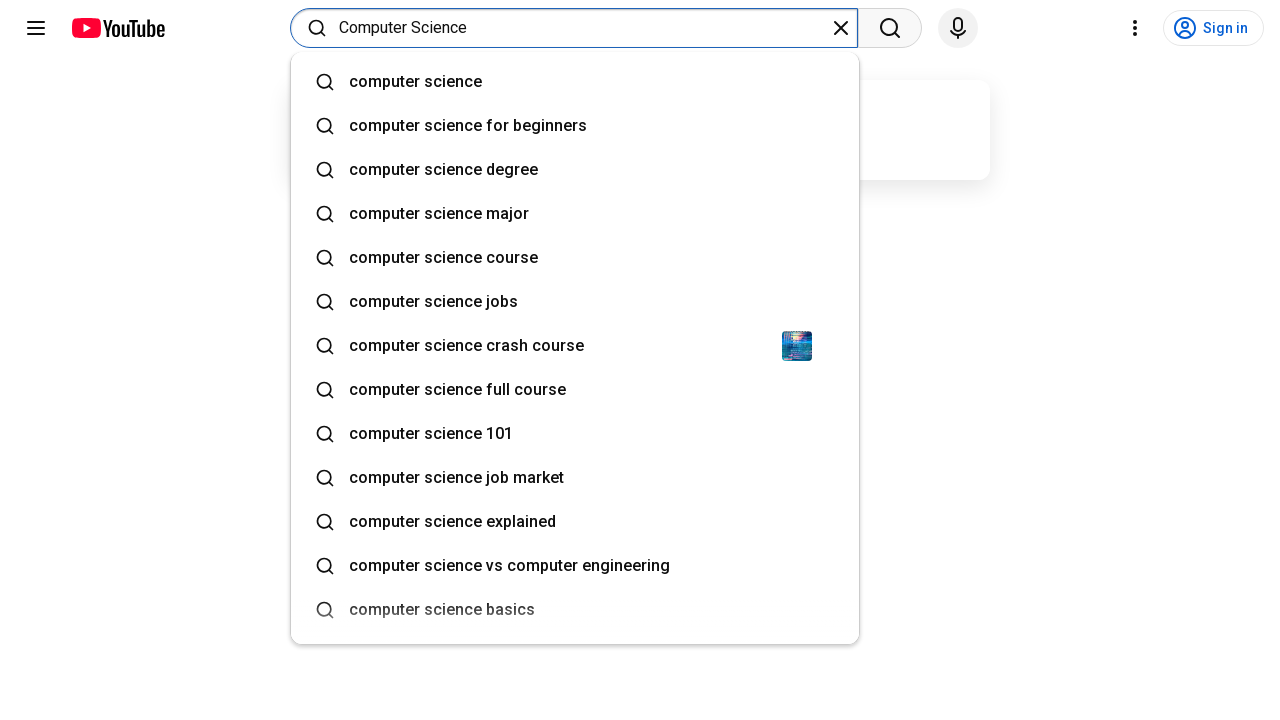

Clicked search button to execute search
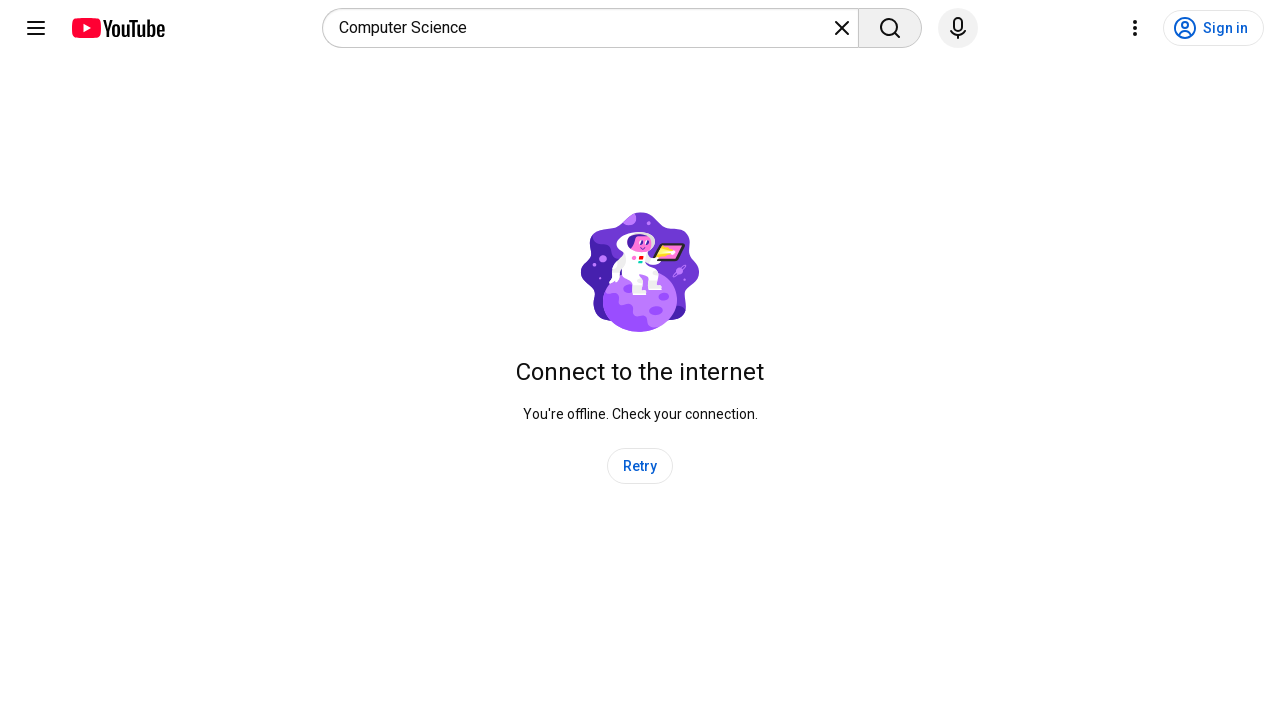

Waited 2000ms for search results to load
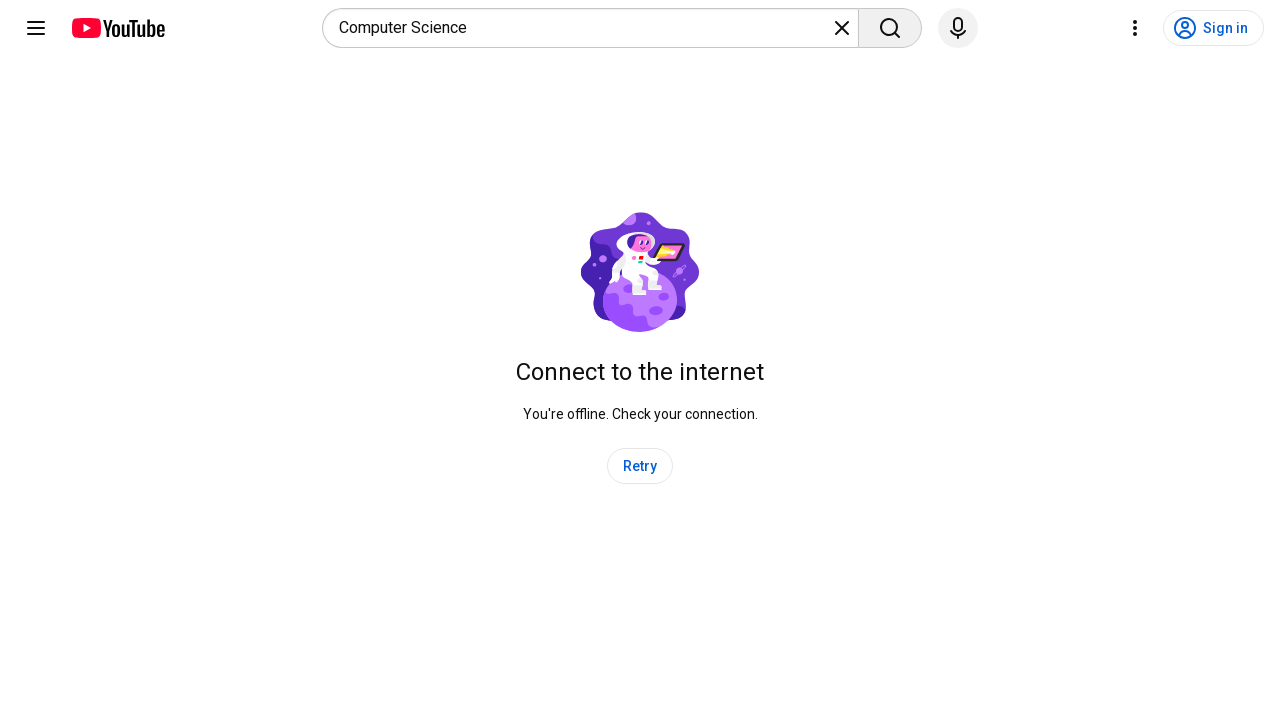

Waited for search box to be visible again
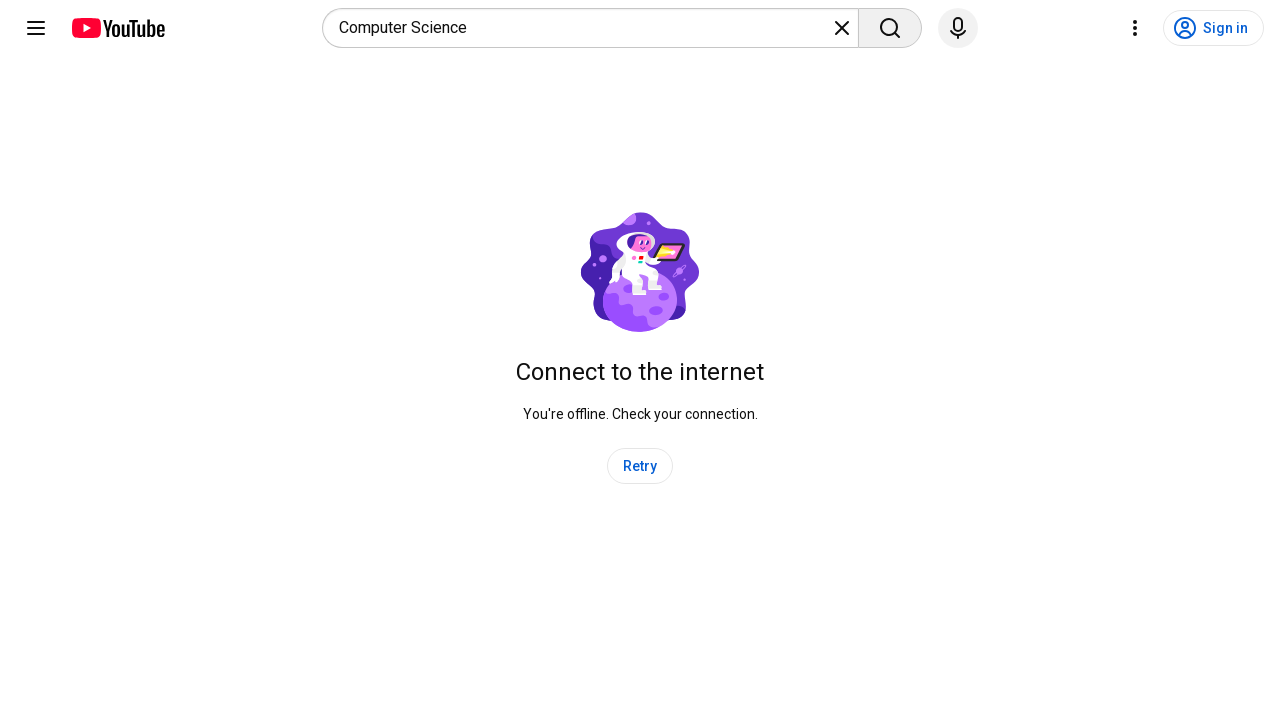

Waited for clear button to become visible
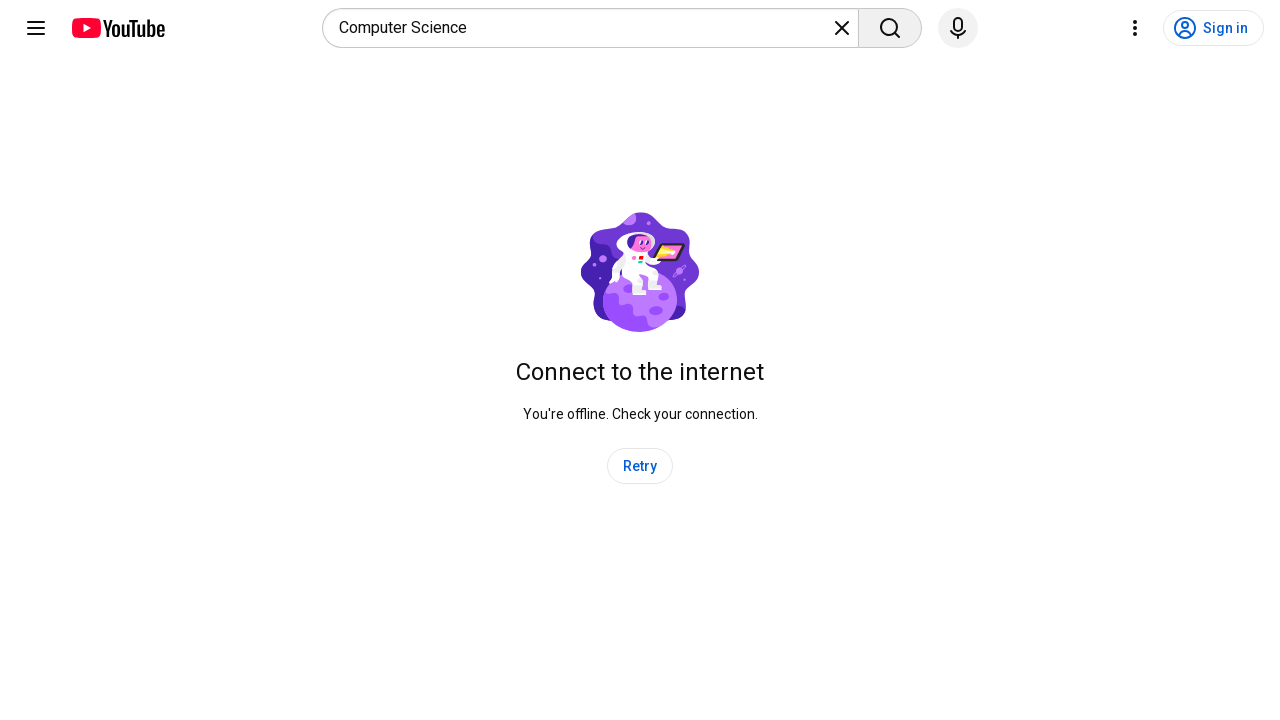

Clicked clear button to clear search query
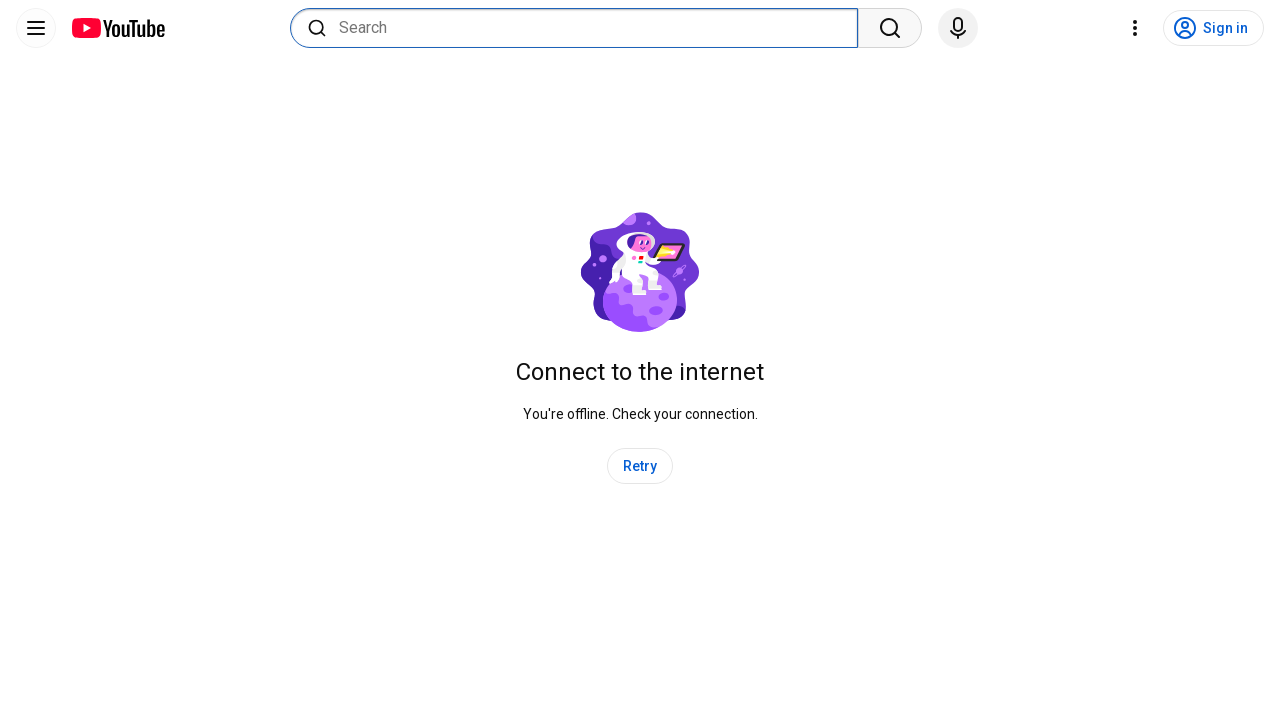

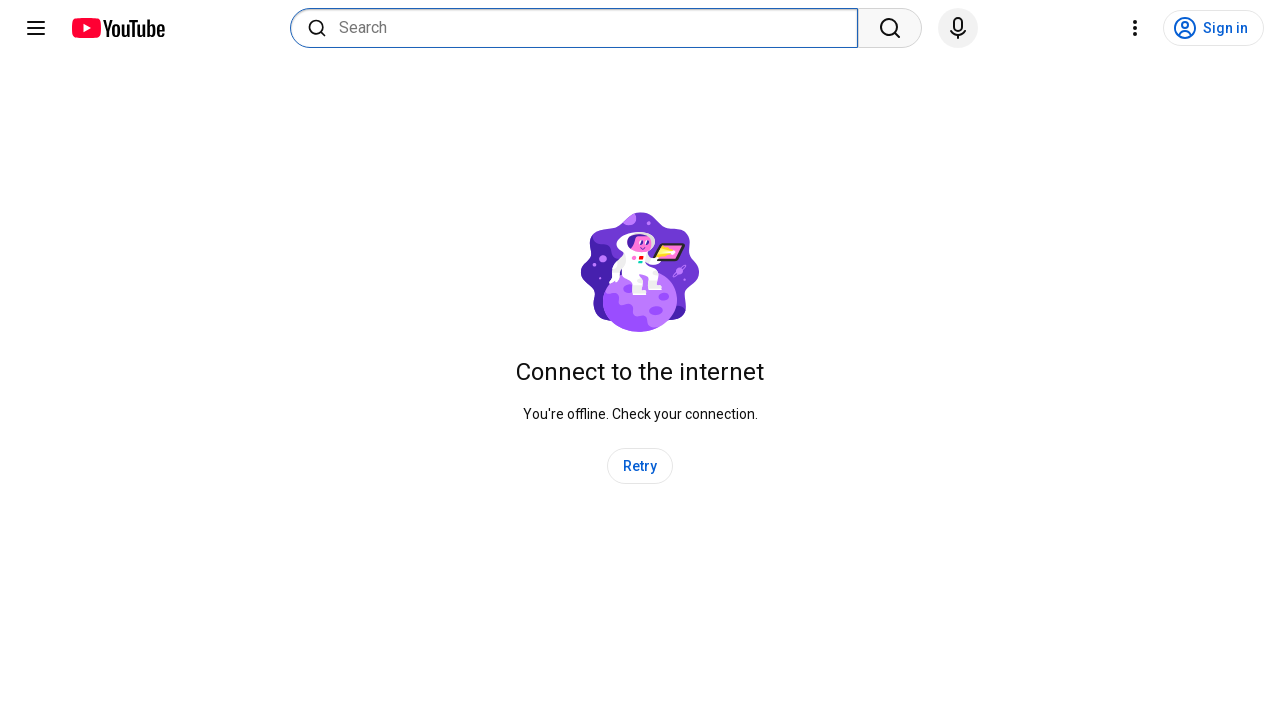